Navigates to the Challenging DOM page and verifies the title heading and paragraph text are displayed correctly.

Starting URL: https://the-internet.herokuapp.com/

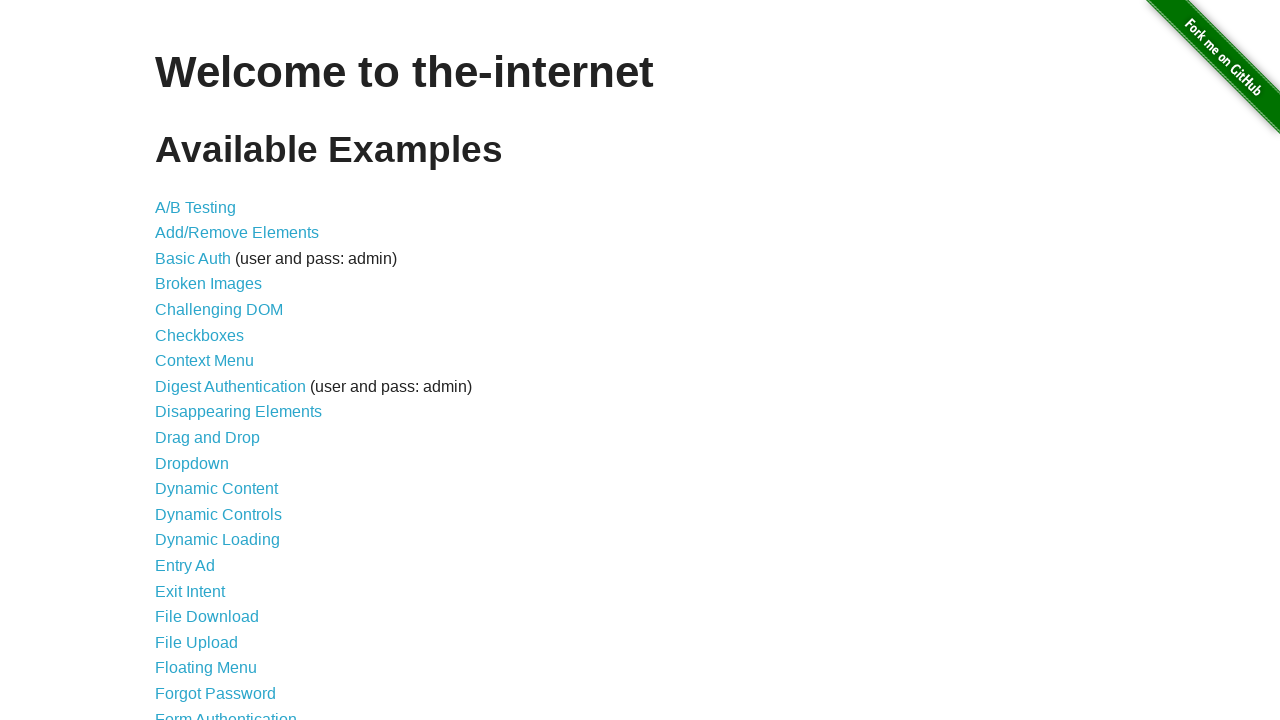

Clicked on Challenging DOM link at (219, 310) on xpath=//a[normalize-space()='Challenging DOM']
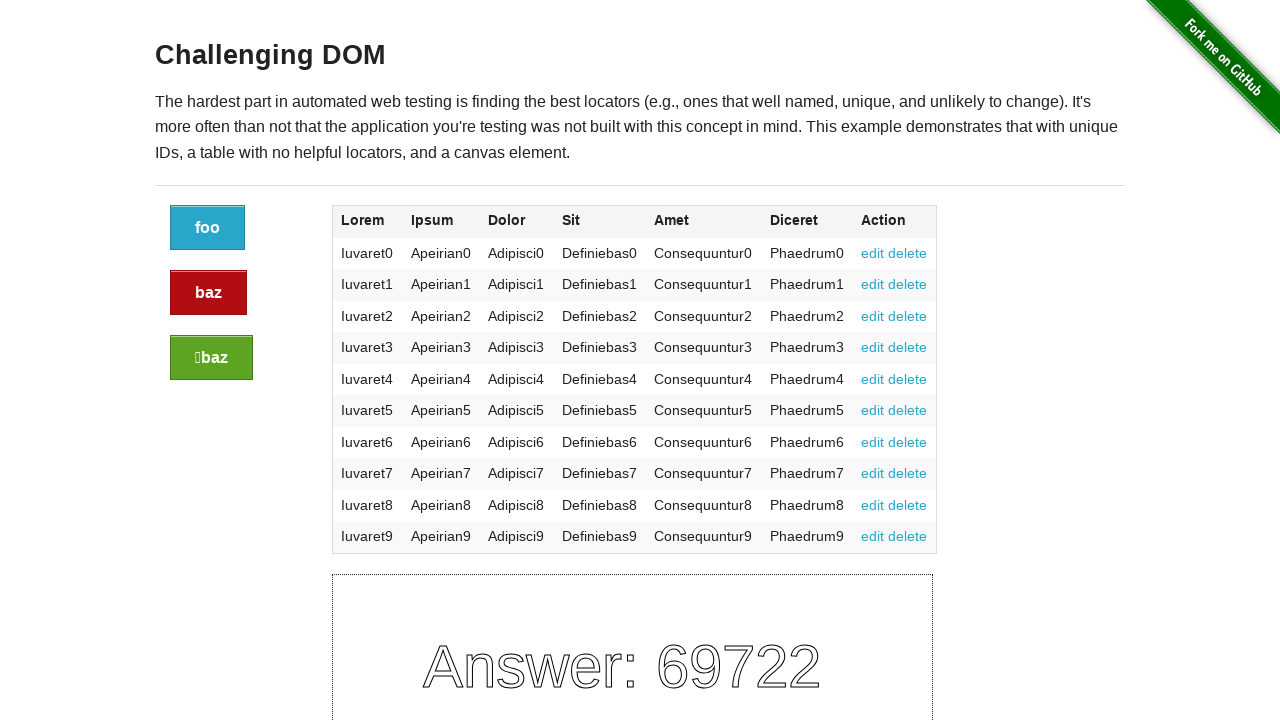

Waited for h3 heading to load
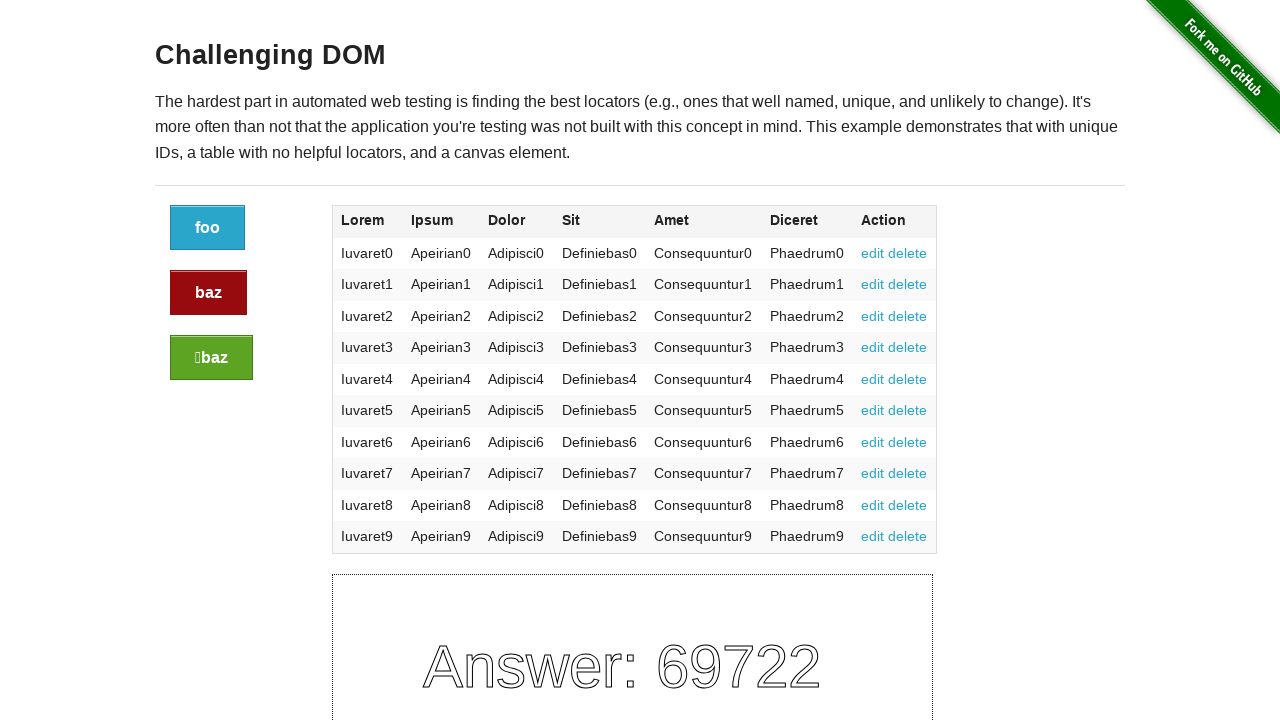

Verified h3 heading is present
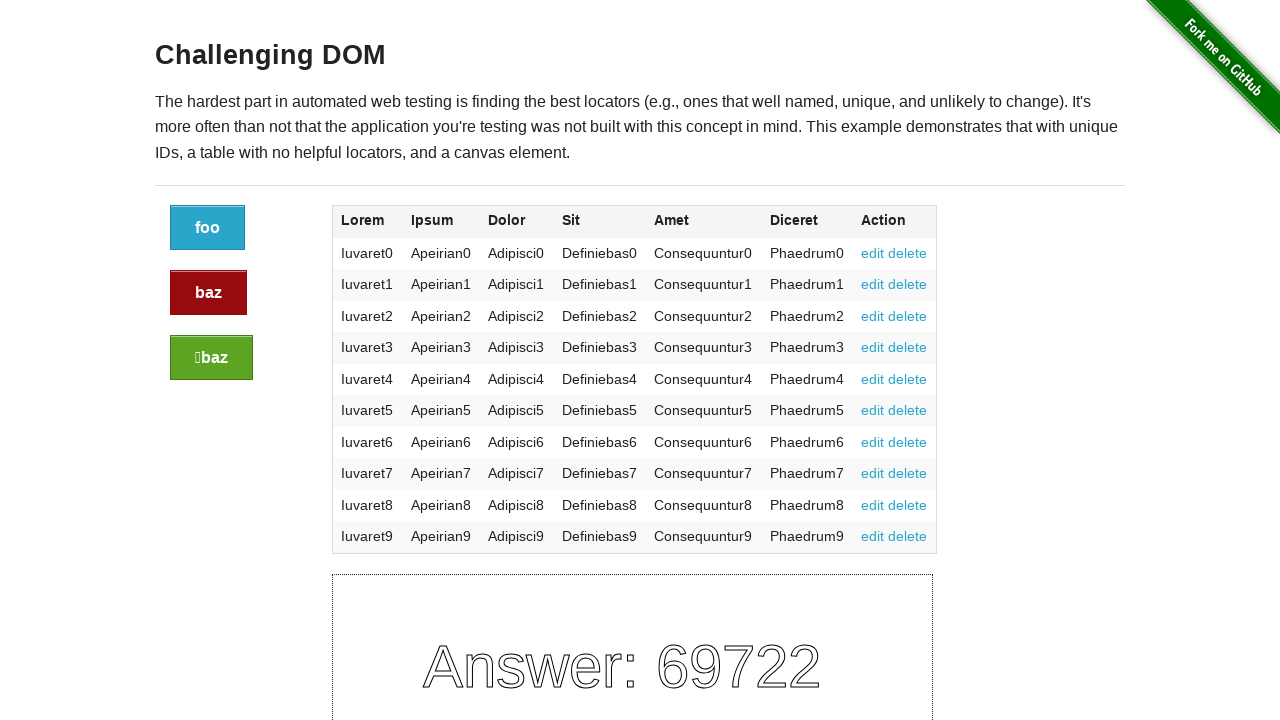

Verified paragraph text is present
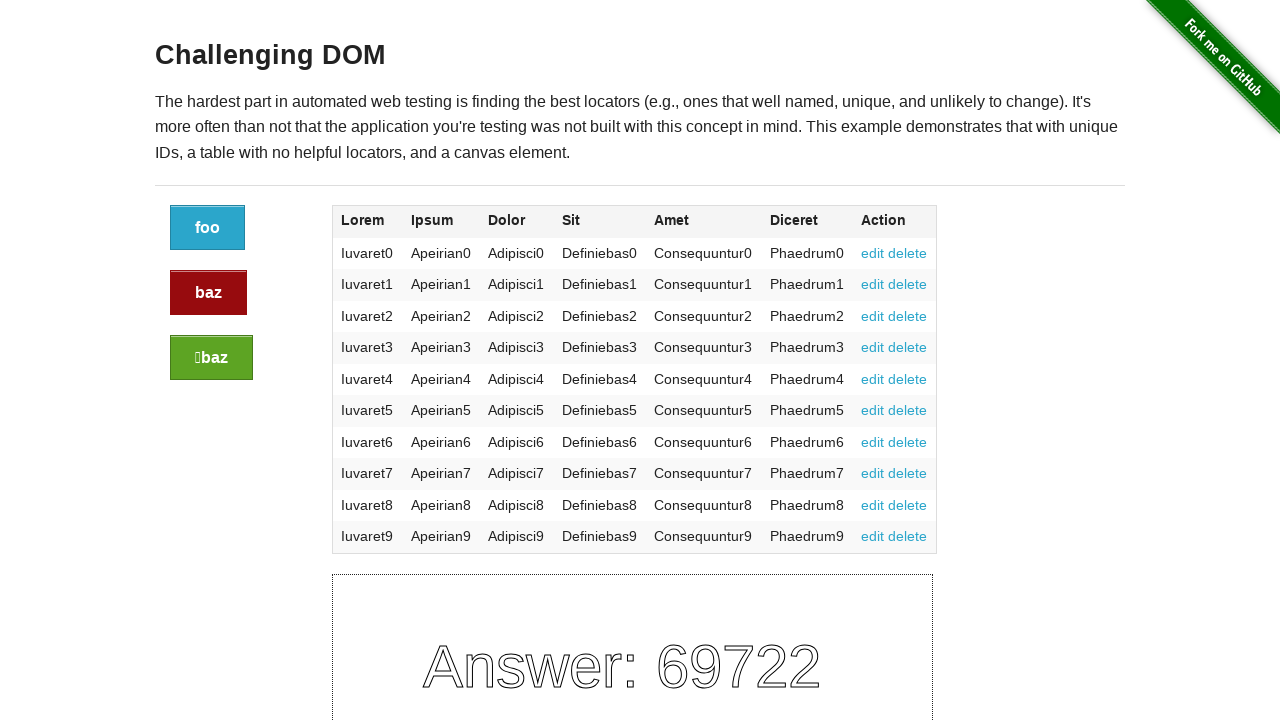

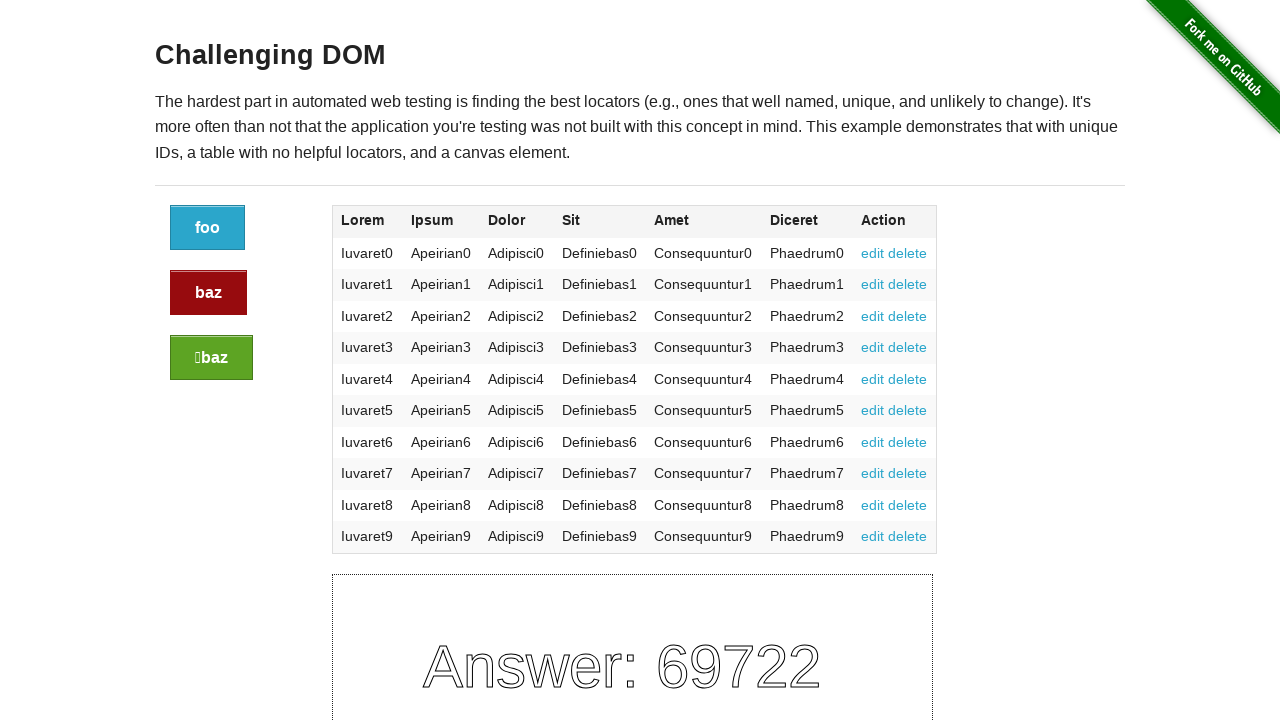